Tests that a todo item is removed when edited to an empty string

Starting URL: https://demo.playwright.dev/todomvc

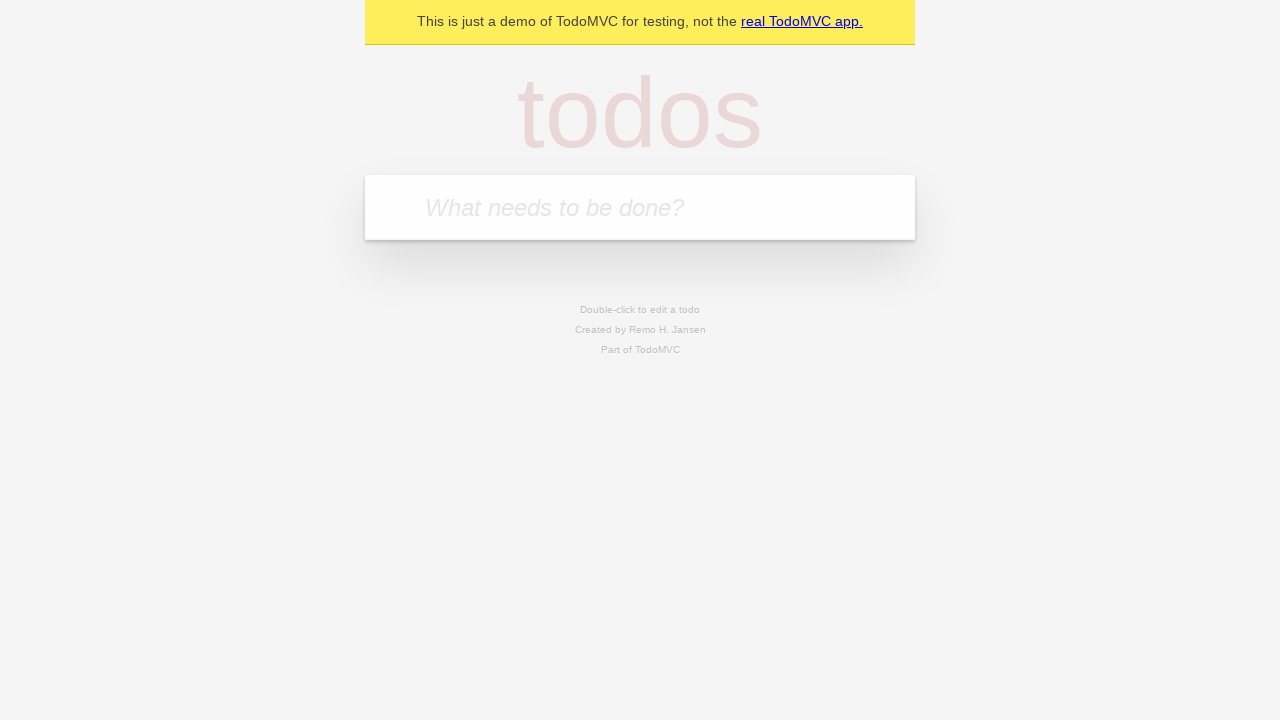

Filled todo input with 'buy some cheese' on internal:attr=[placeholder="What needs to be done?"i]
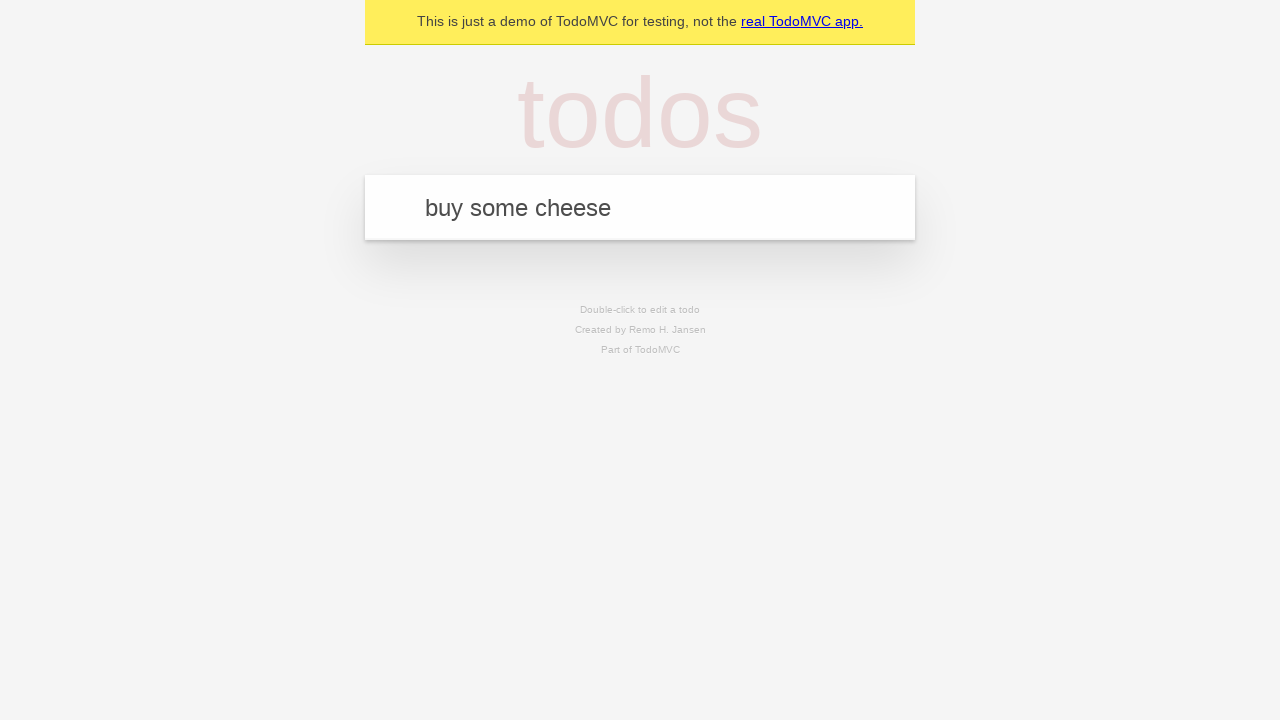

Pressed Enter to add first todo on internal:attr=[placeholder="What needs to be done?"i]
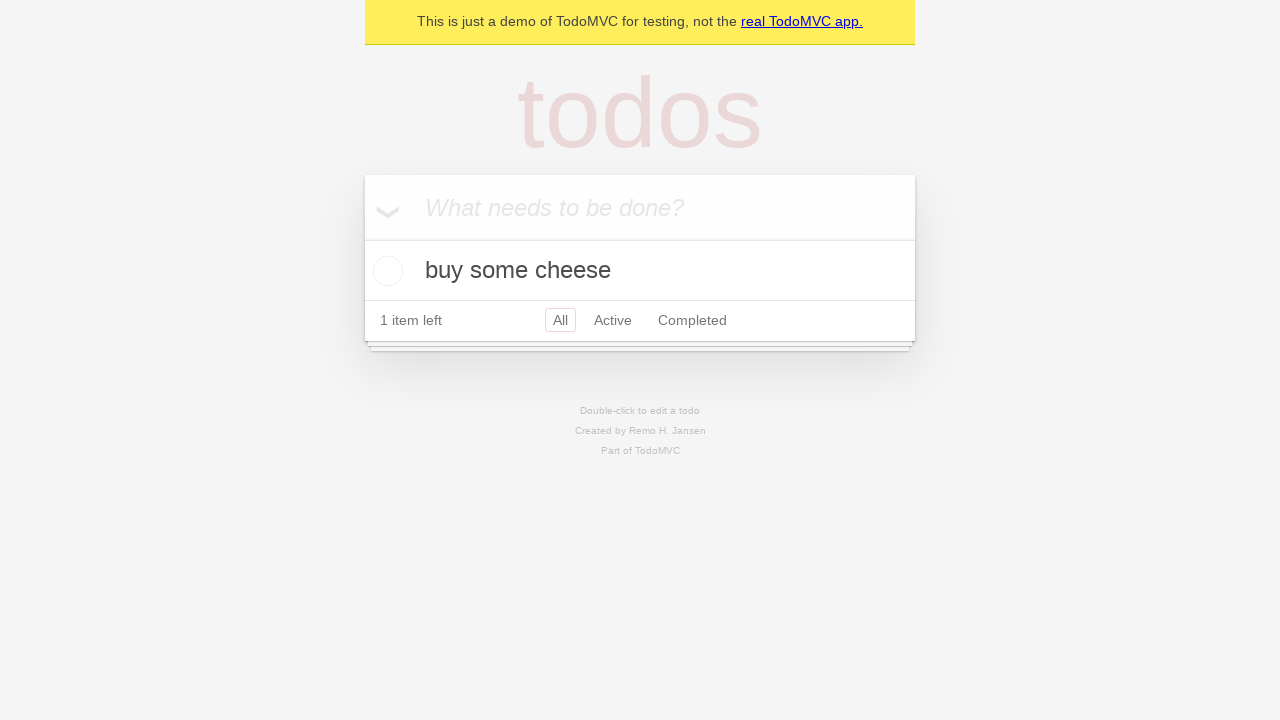

Filled todo input with 'feed the cat' on internal:attr=[placeholder="What needs to be done?"i]
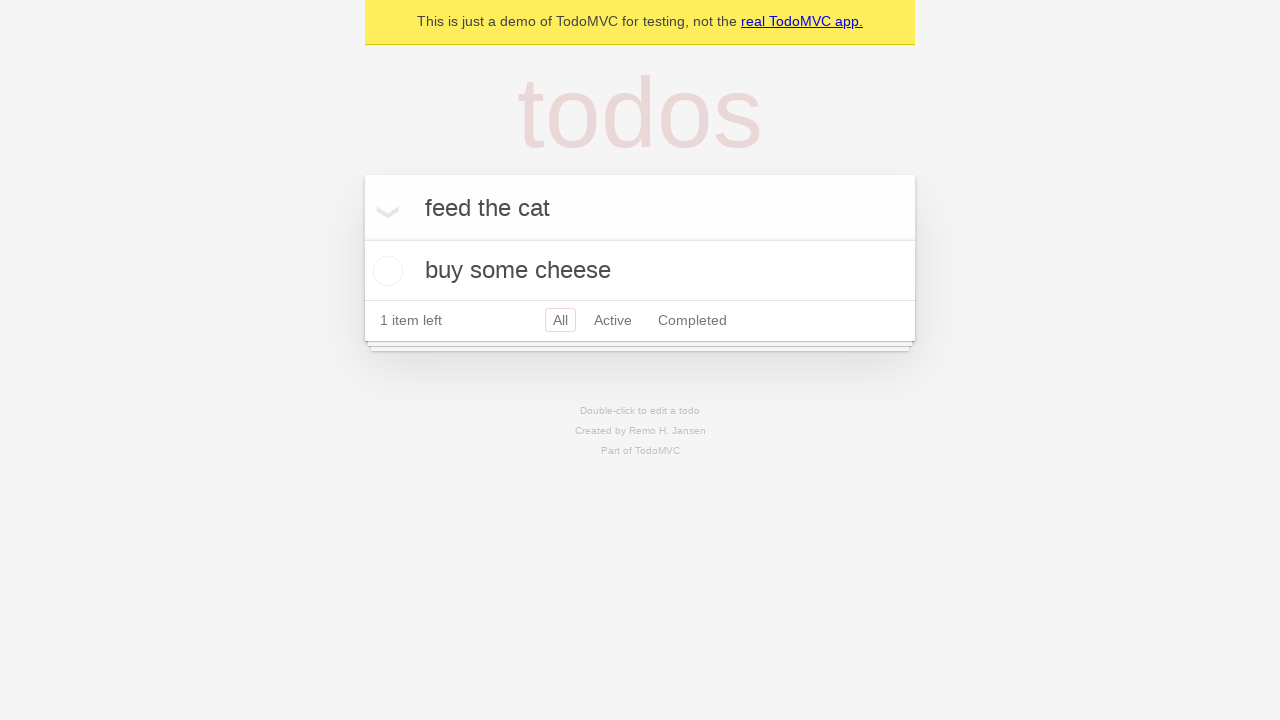

Pressed Enter to add second todo on internal:attr=[placeholder="What needs to be done?"i]
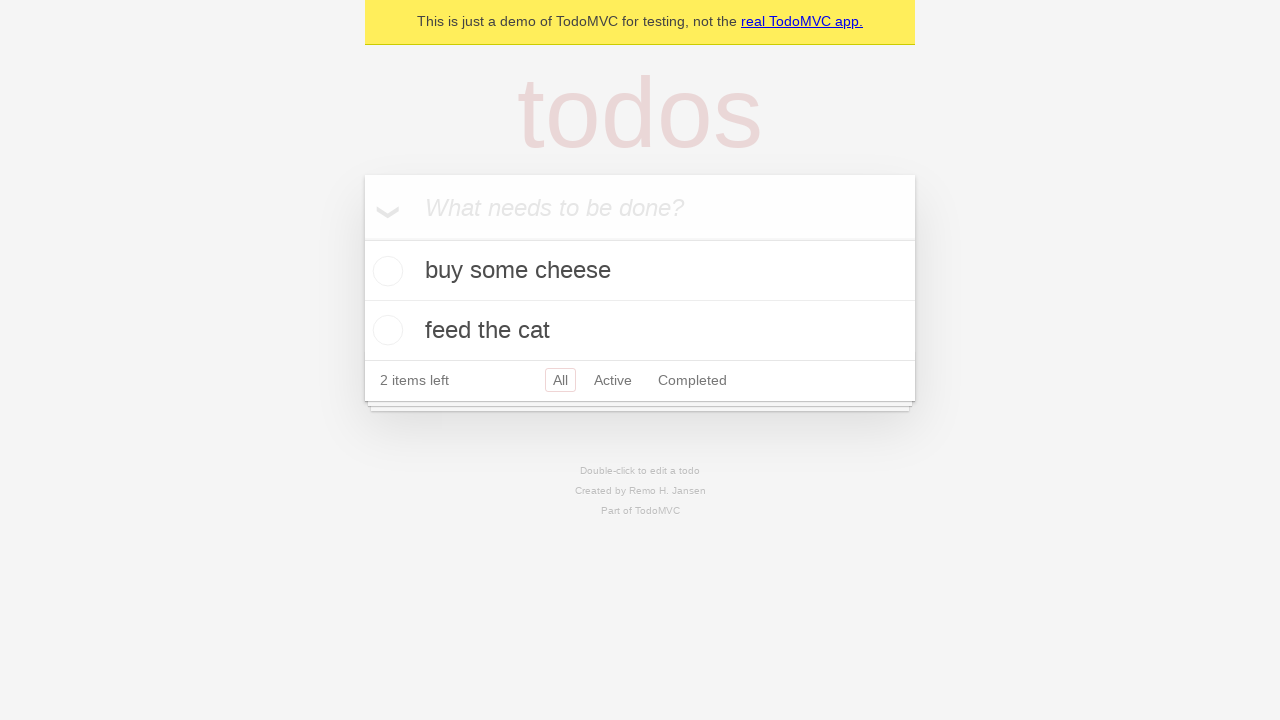

Filled todo input with 'book a doctors appointment' on internal:attr=[placeholder="What needs to be done?"i]
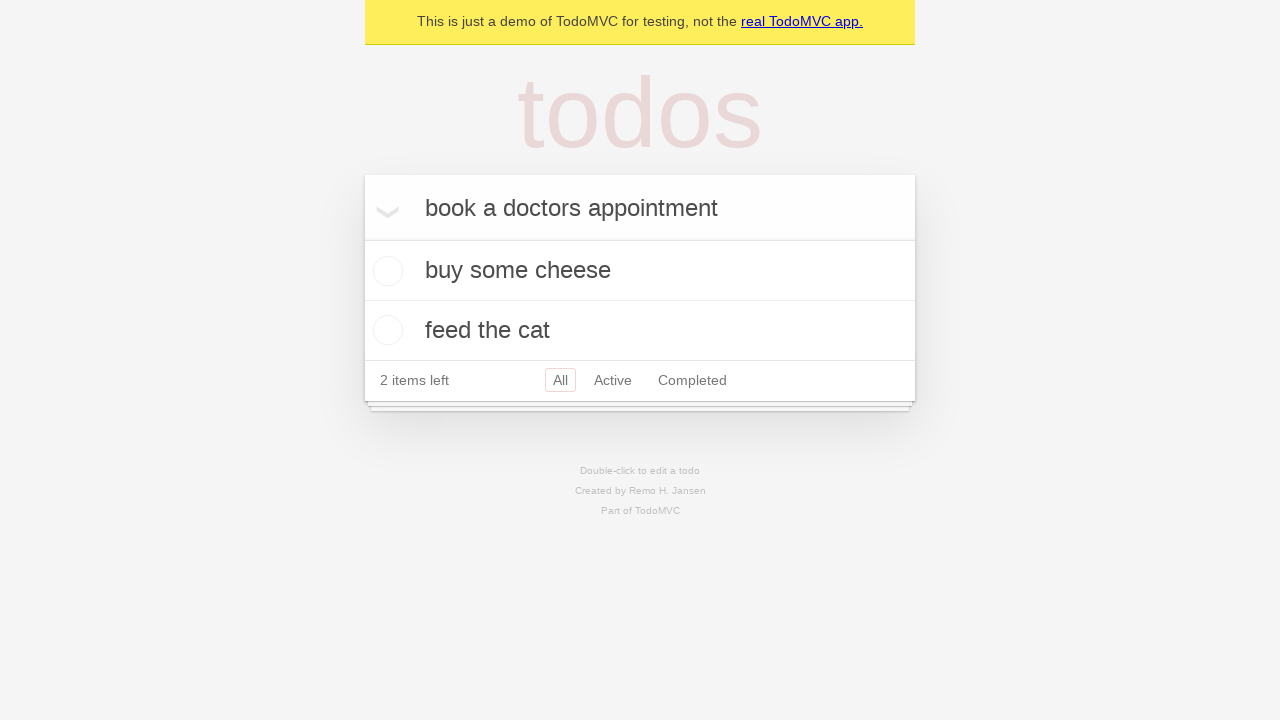

Pressed Enter to add third todo on internal:attr=[placeholder="What needs to be done?"i]
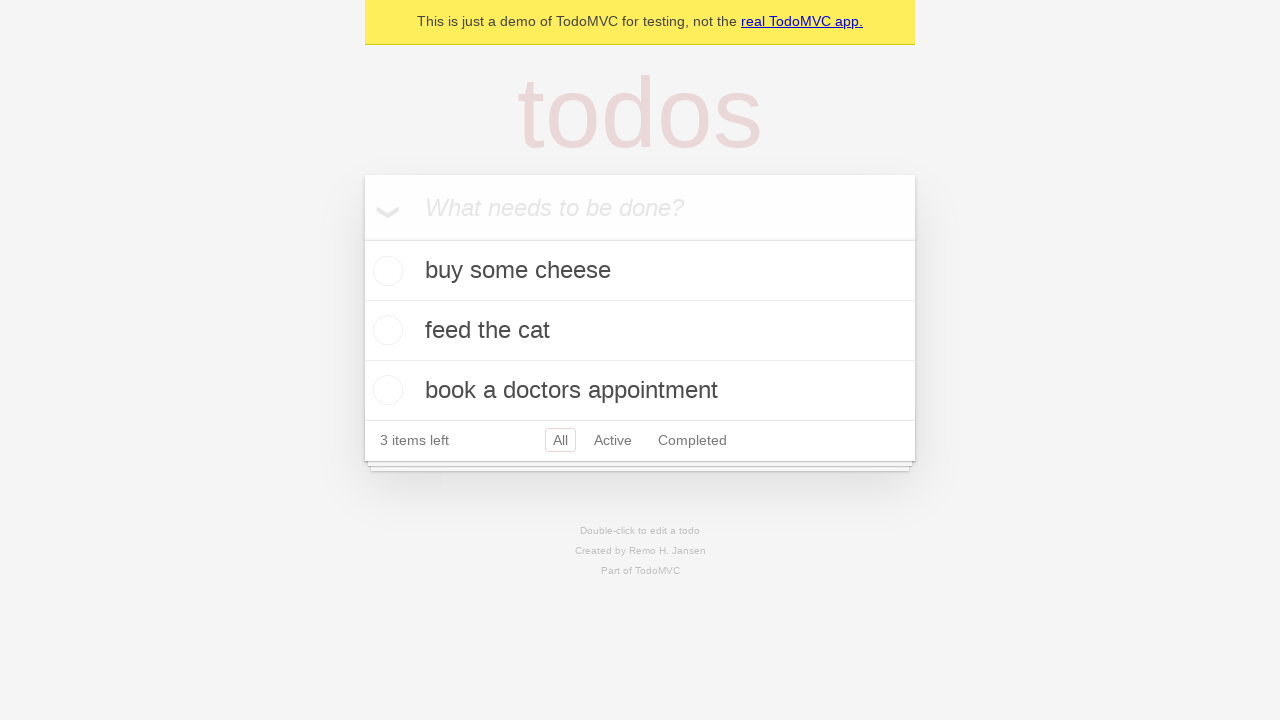

Double-clicked second todo item to enter edit mode at (640, 331) on [data-testid='todo-item'] >> nth=1
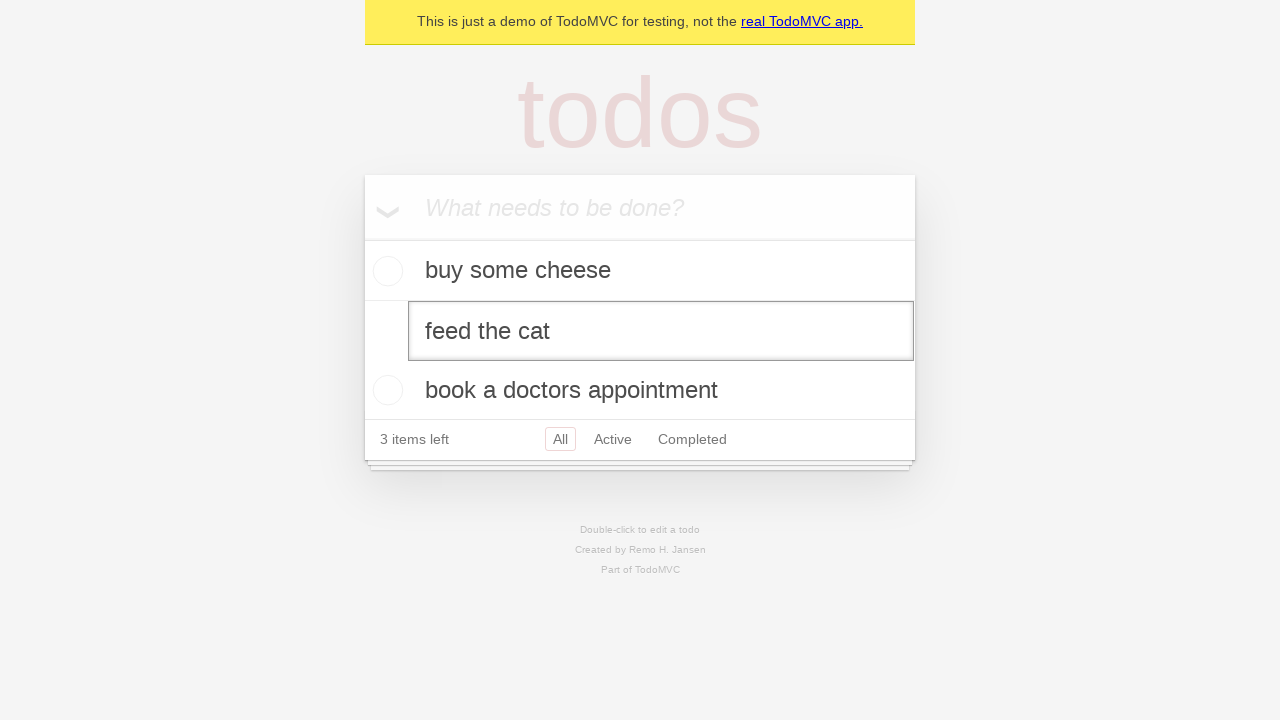

Cleared text in edit field by filling with empty string on [data-testid='todo-item'] >> nth=1 >> internal:role=textbox[name="Edit"i]
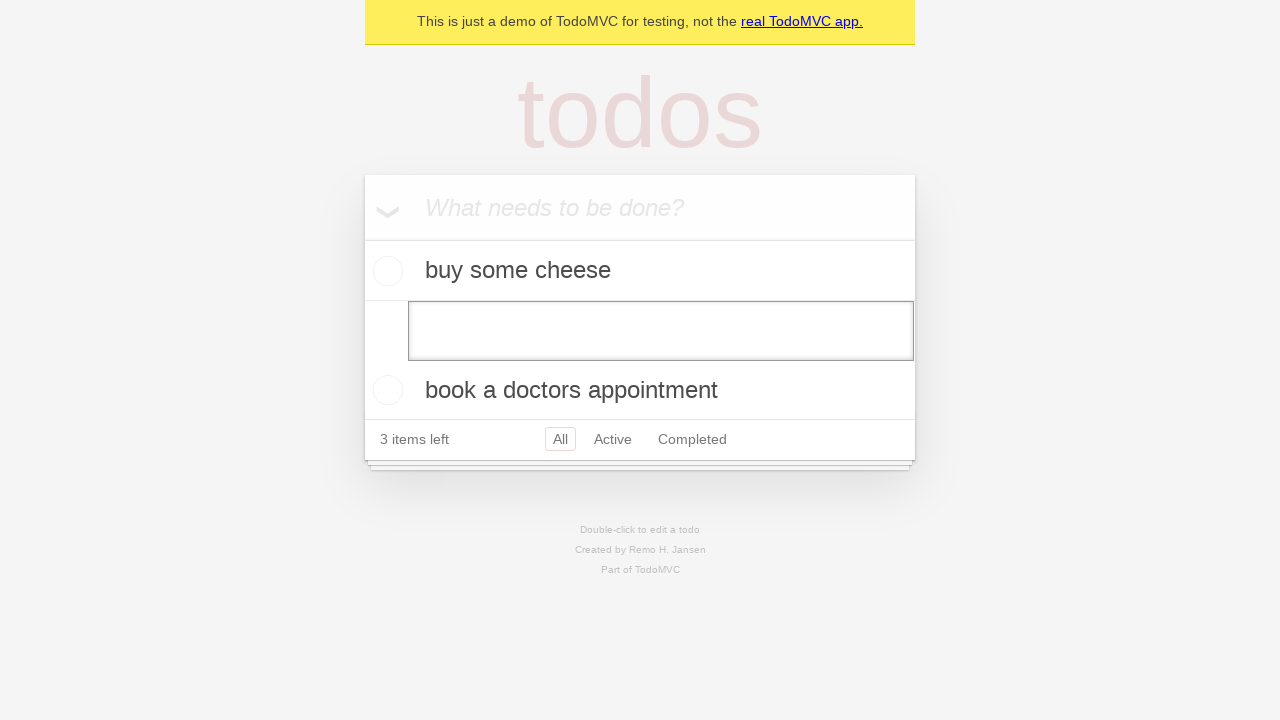

Pressed Enter to confirm empty edit, removing the todo item on [data-testid='todo-item'] >> nth=1 >> internal:role=textbox[name="Edit"i]
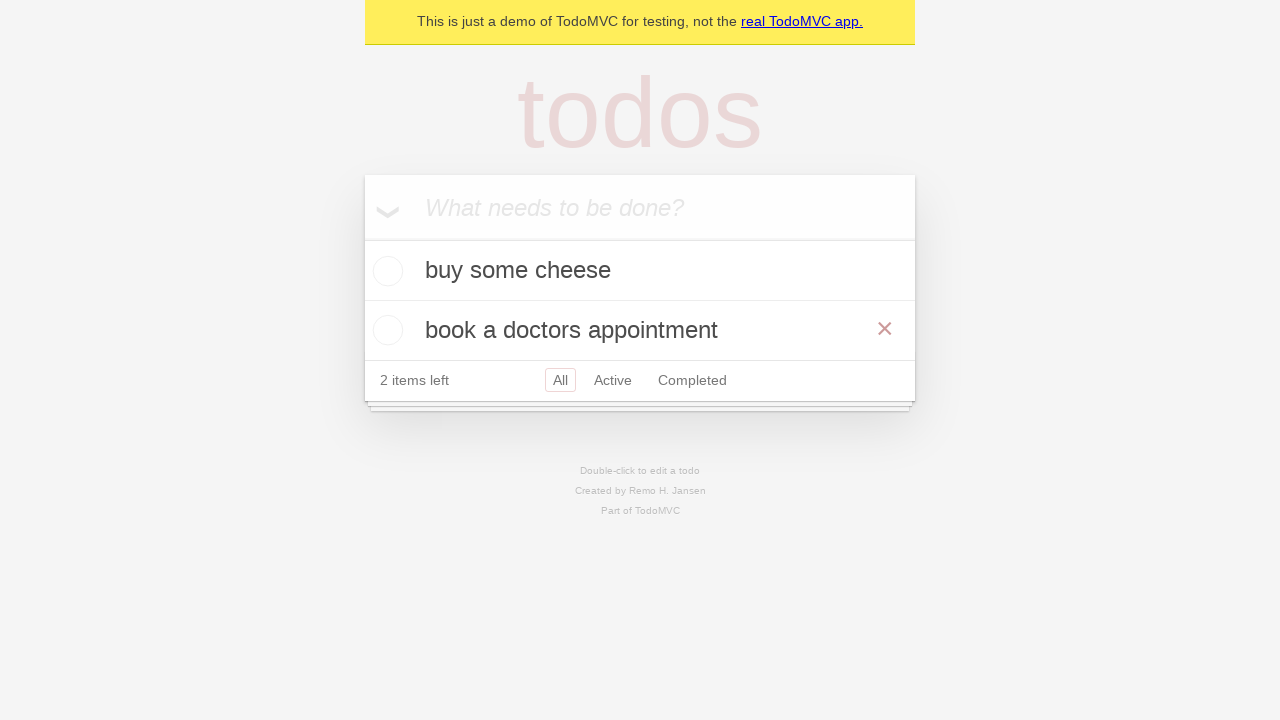

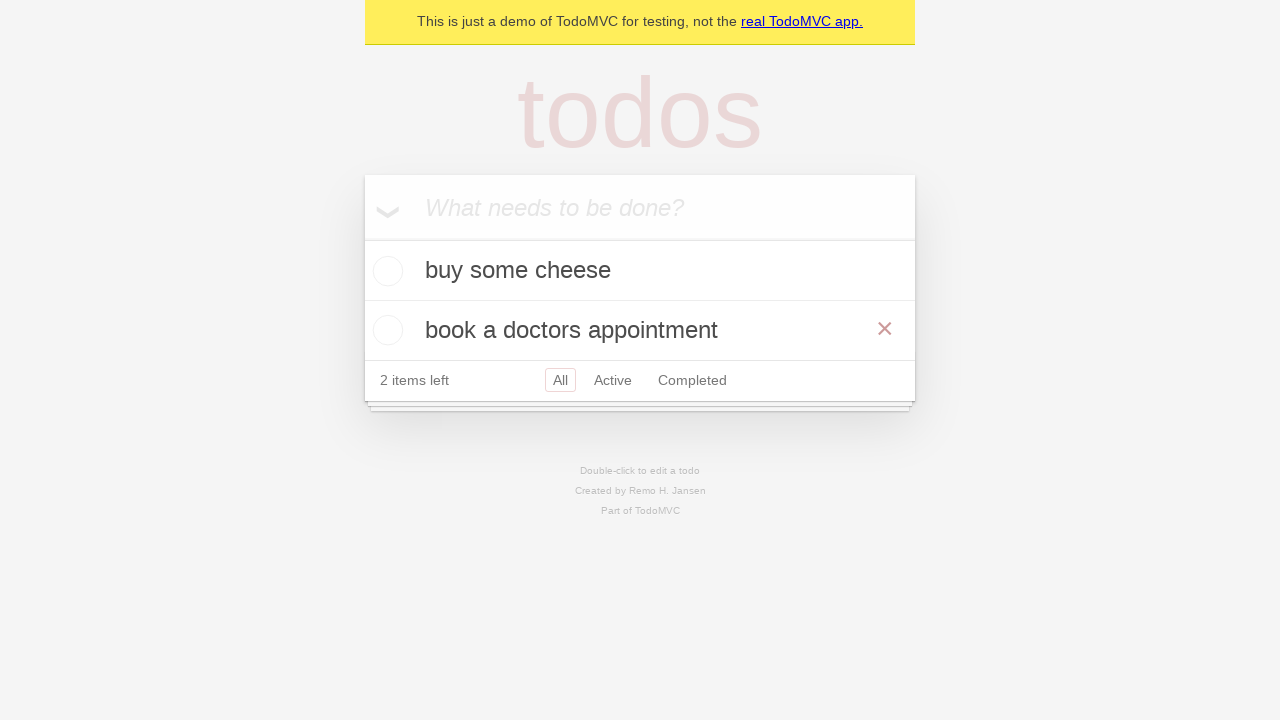